Tests finding multiple elements within a parent element

Starting URL: http://guinea-pig.webdriver.io

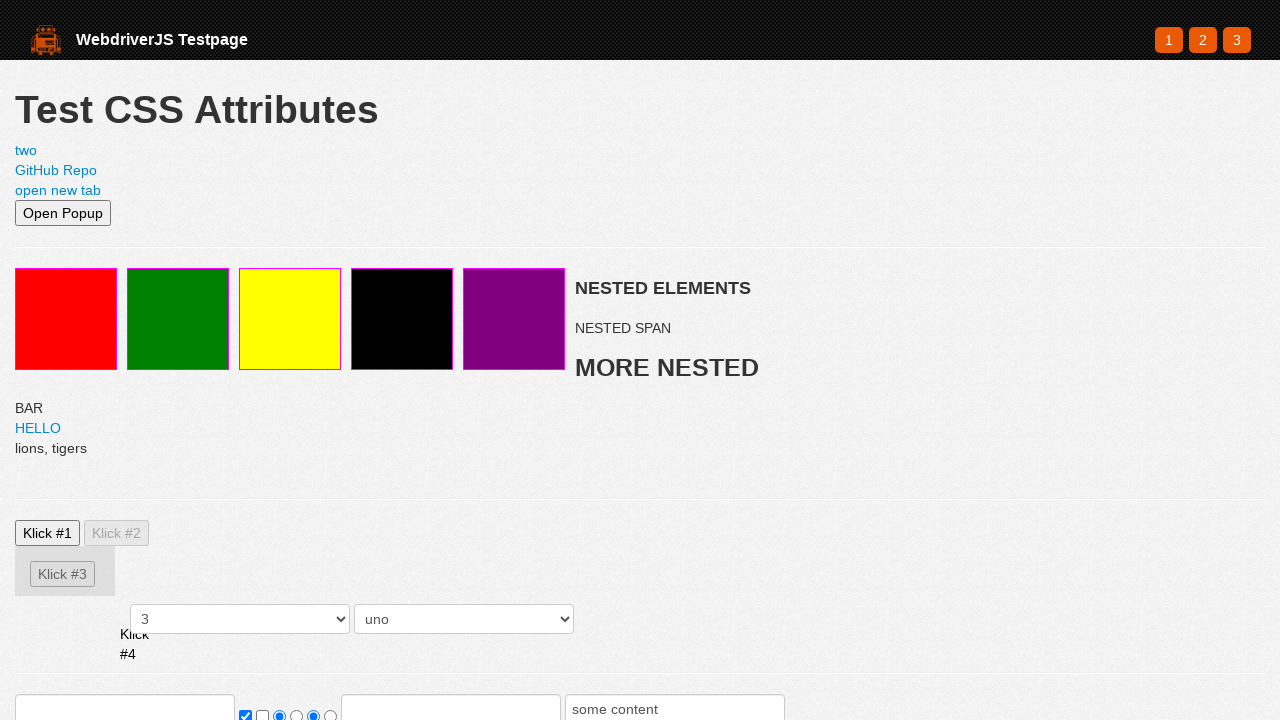

Navigated to guinea-pig.webdriver.io
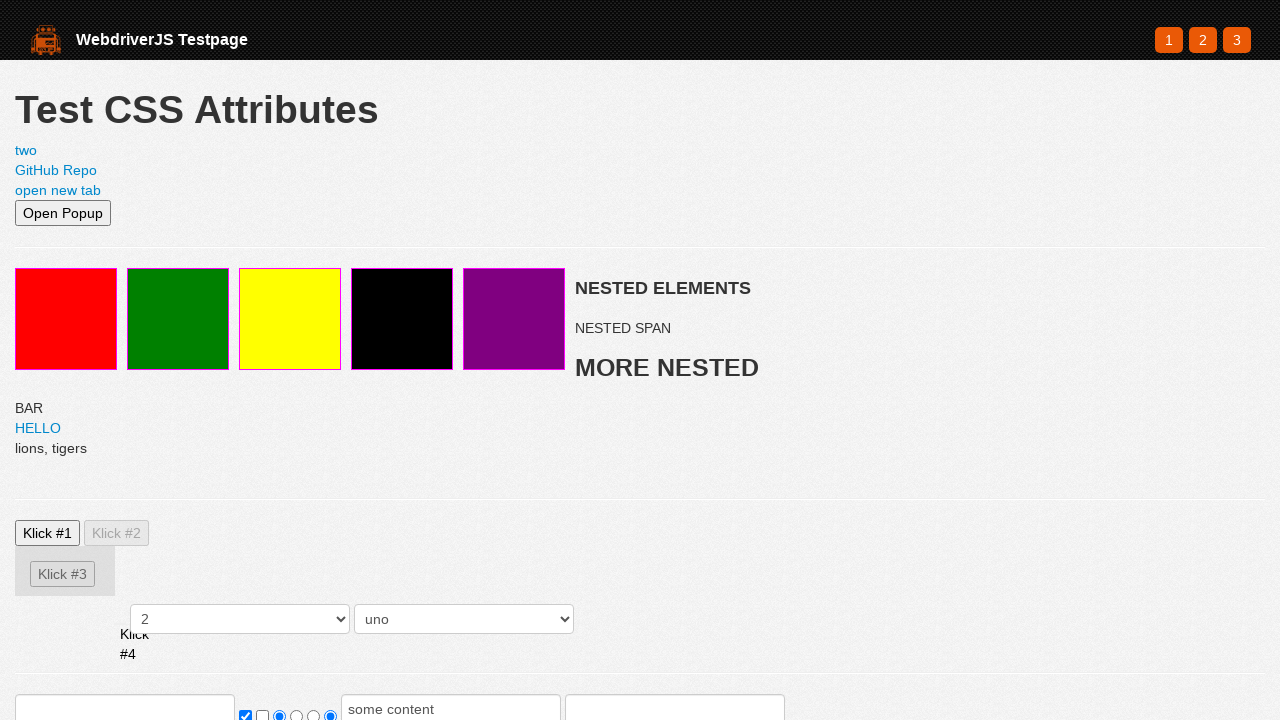

Located the nested element with class 'nested'
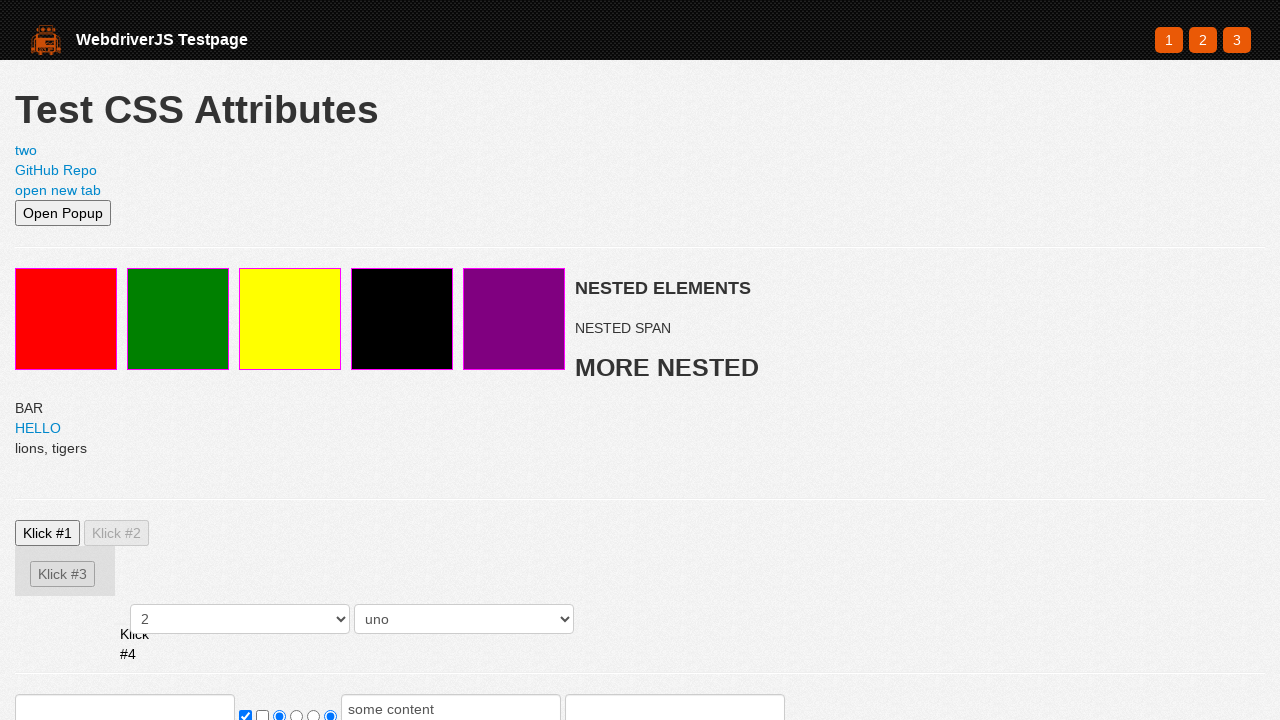

Found all span elements within the nested parent element
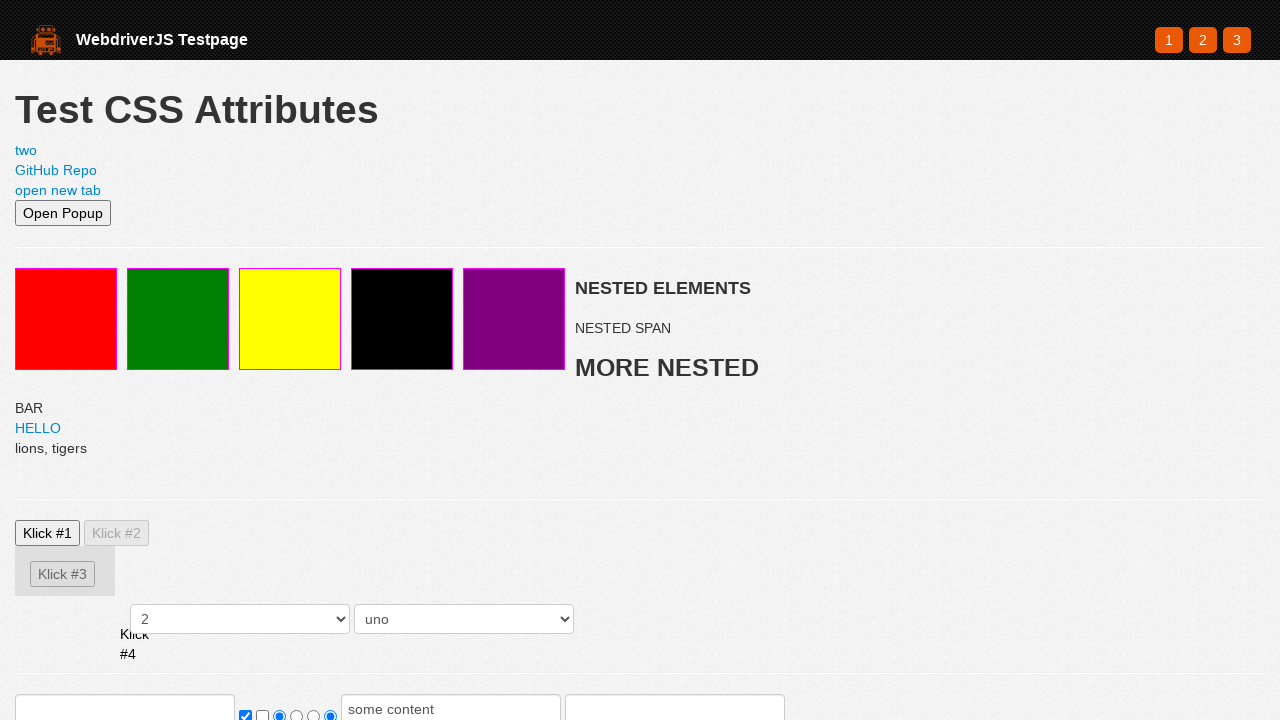

Verified that exactly 2 span elements were found within the nested element
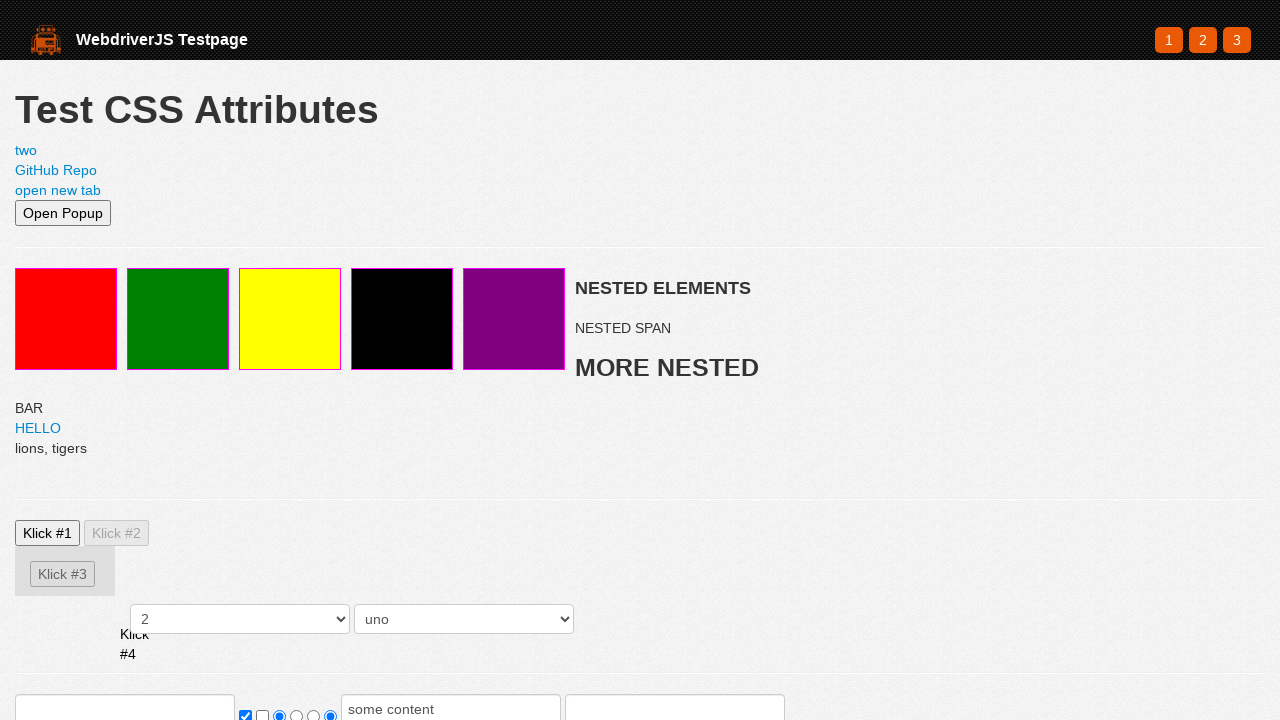

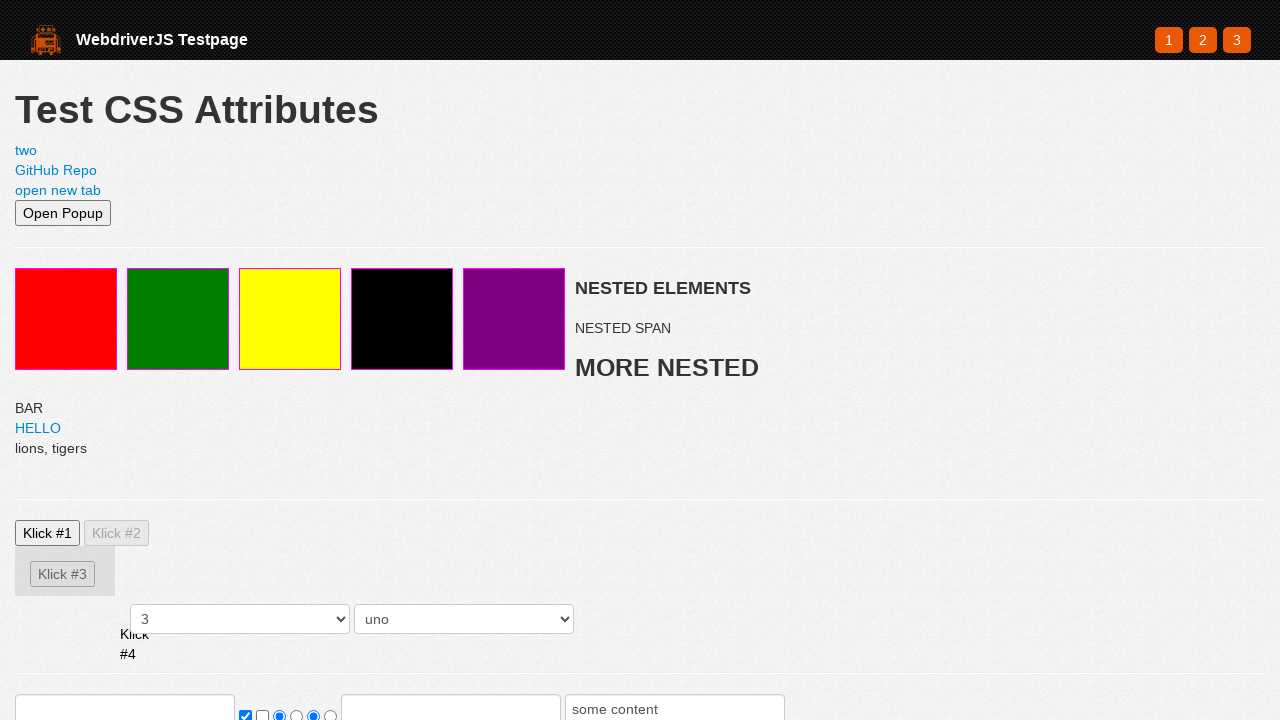